Tests window switching functionality by clicking a link to open a new tab and verifying the new tab's title is "New Window"

Starting URL: https://the-internet.herokuapp.com/windows

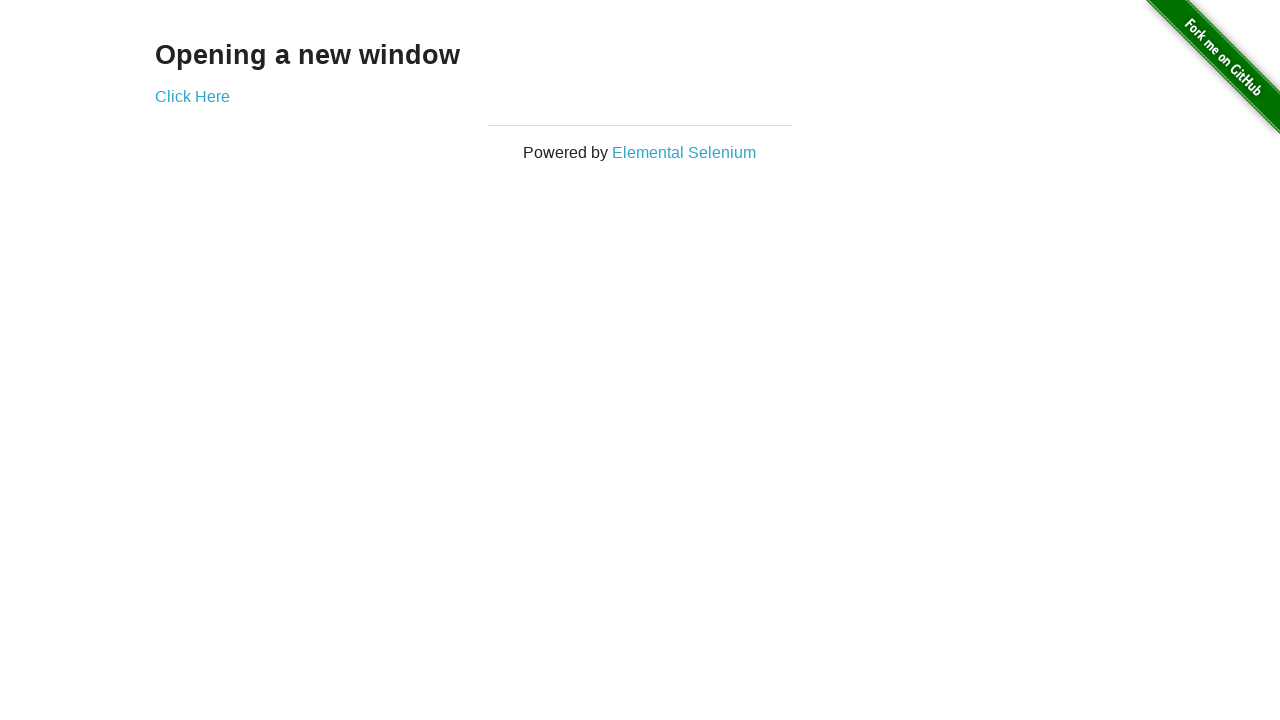

Clicked 'Click Here' link to open new tab at (192, 96) on text=Click Here
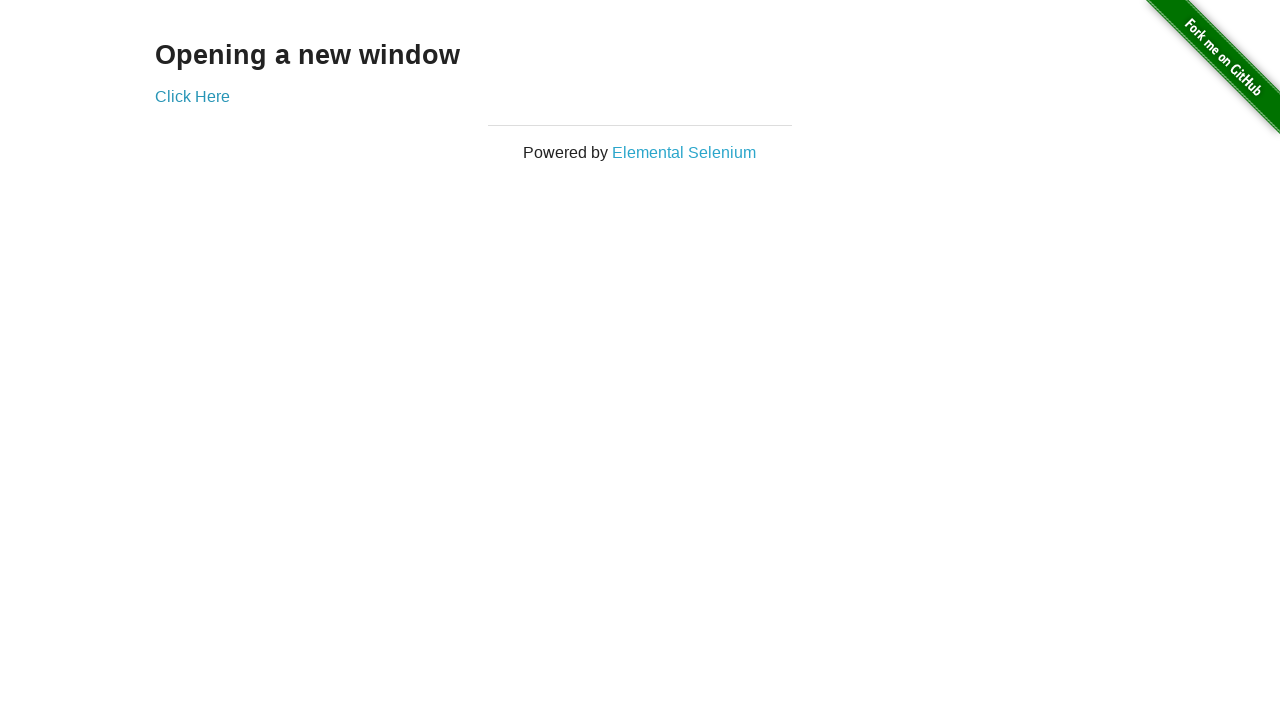

Retrieved new page object from context
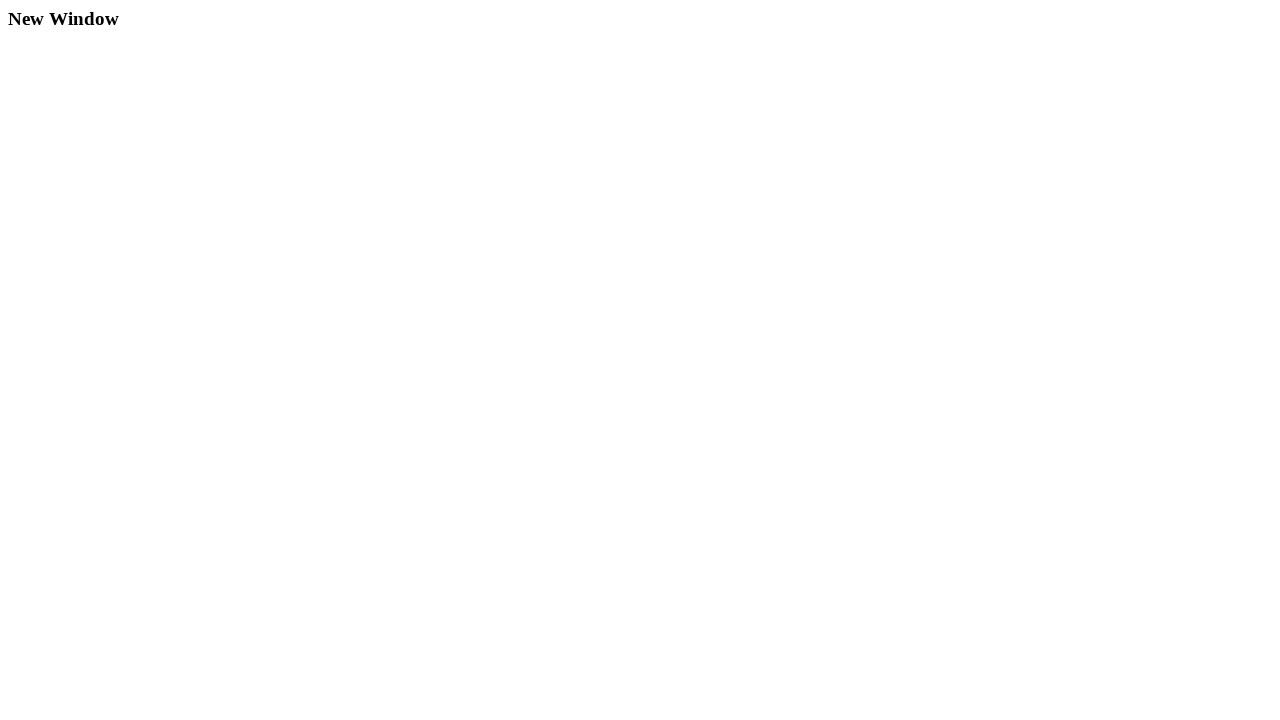

New page finished loading
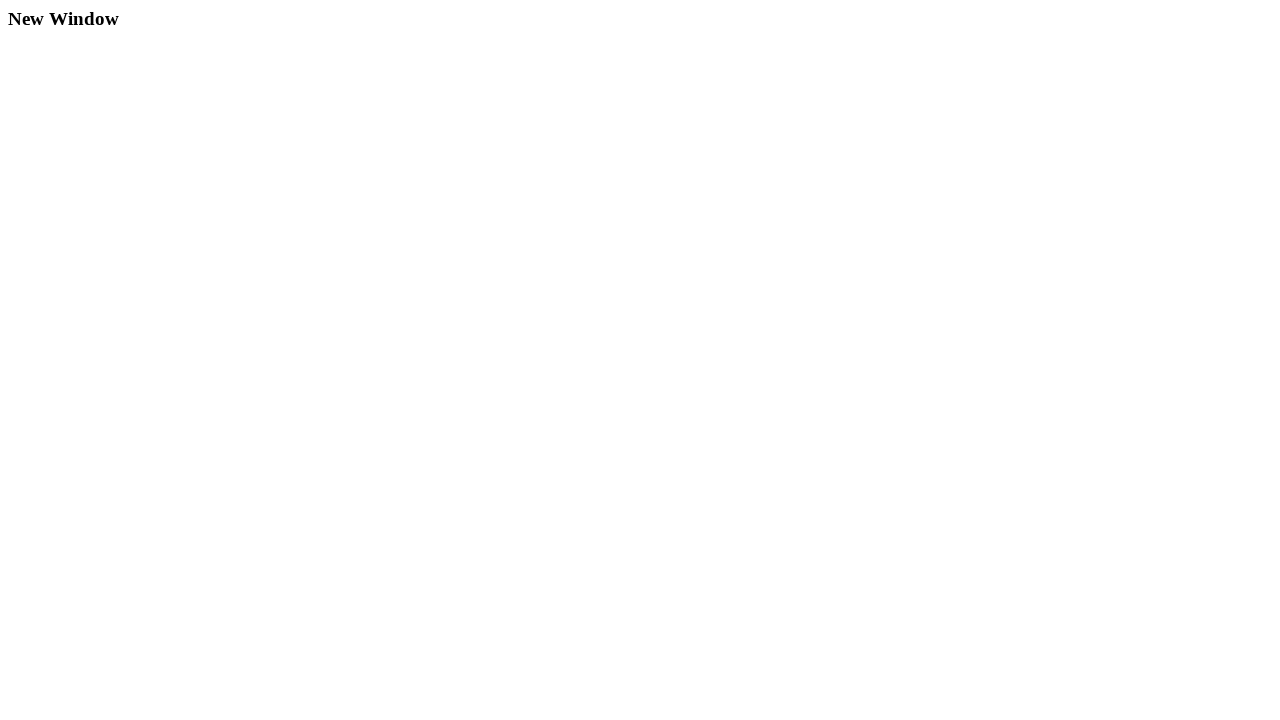

Retrieved new page title: 'New Window'
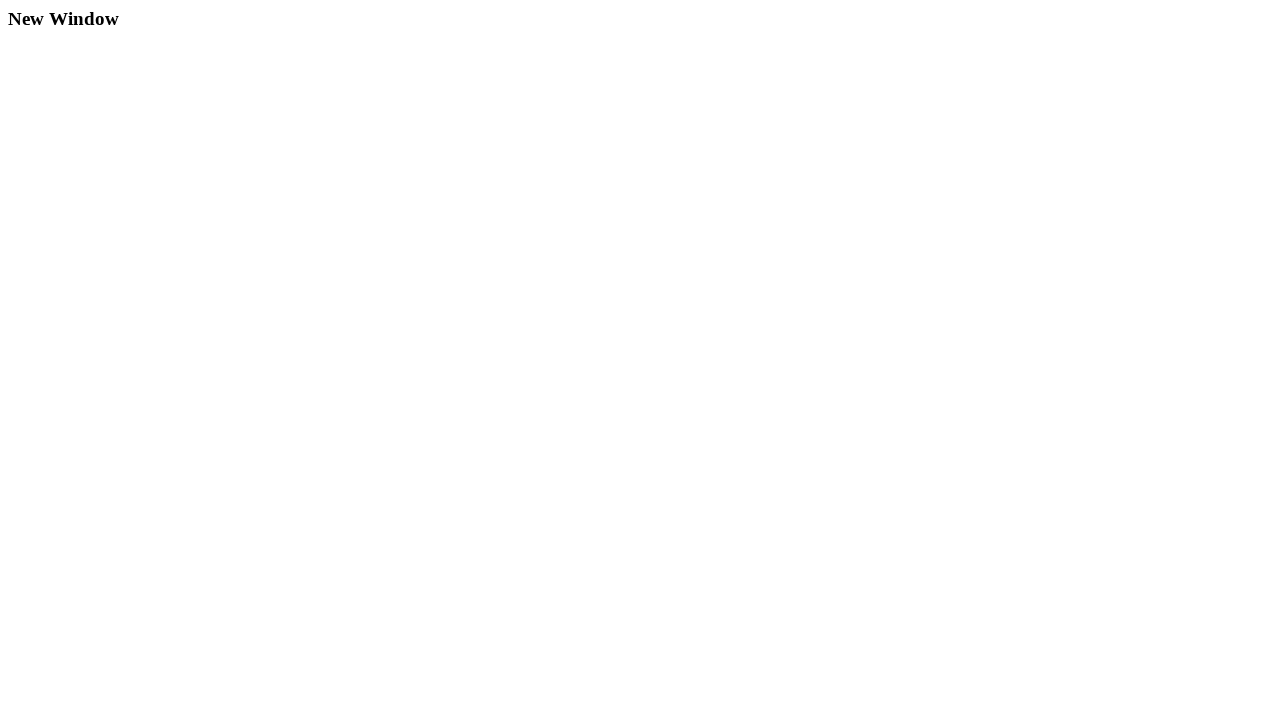

Verified new page title is 'New Window'
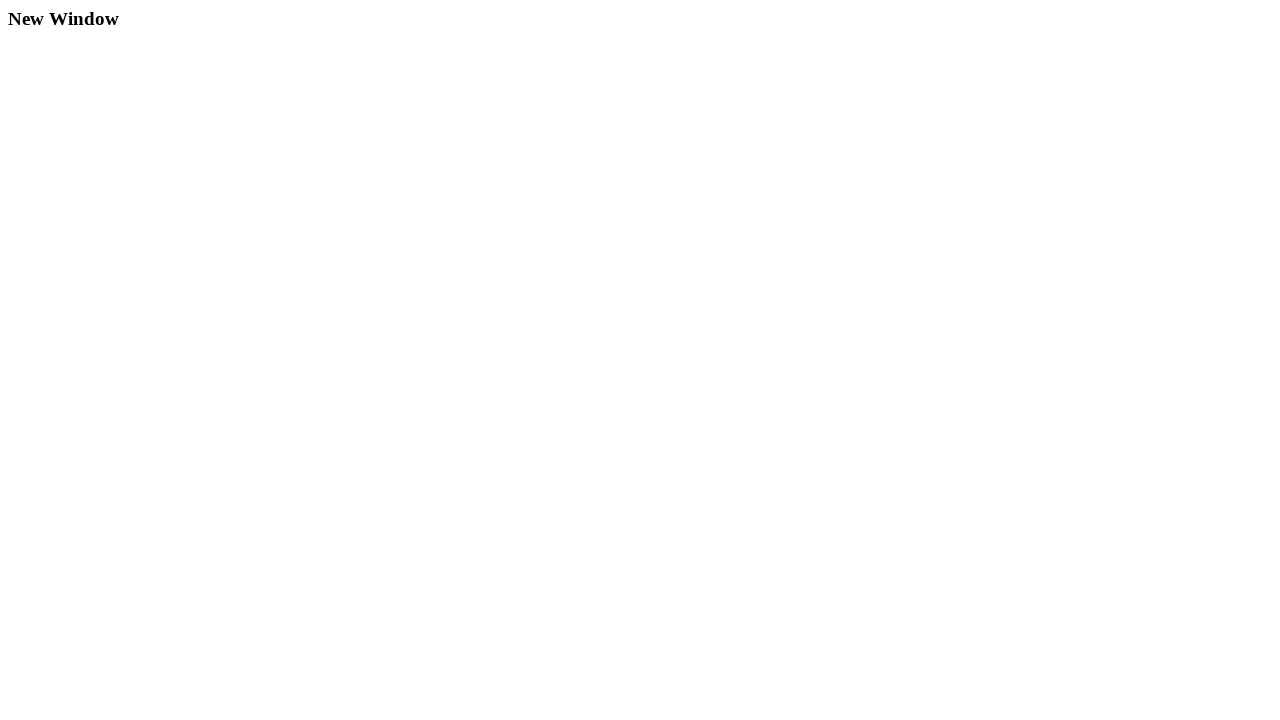

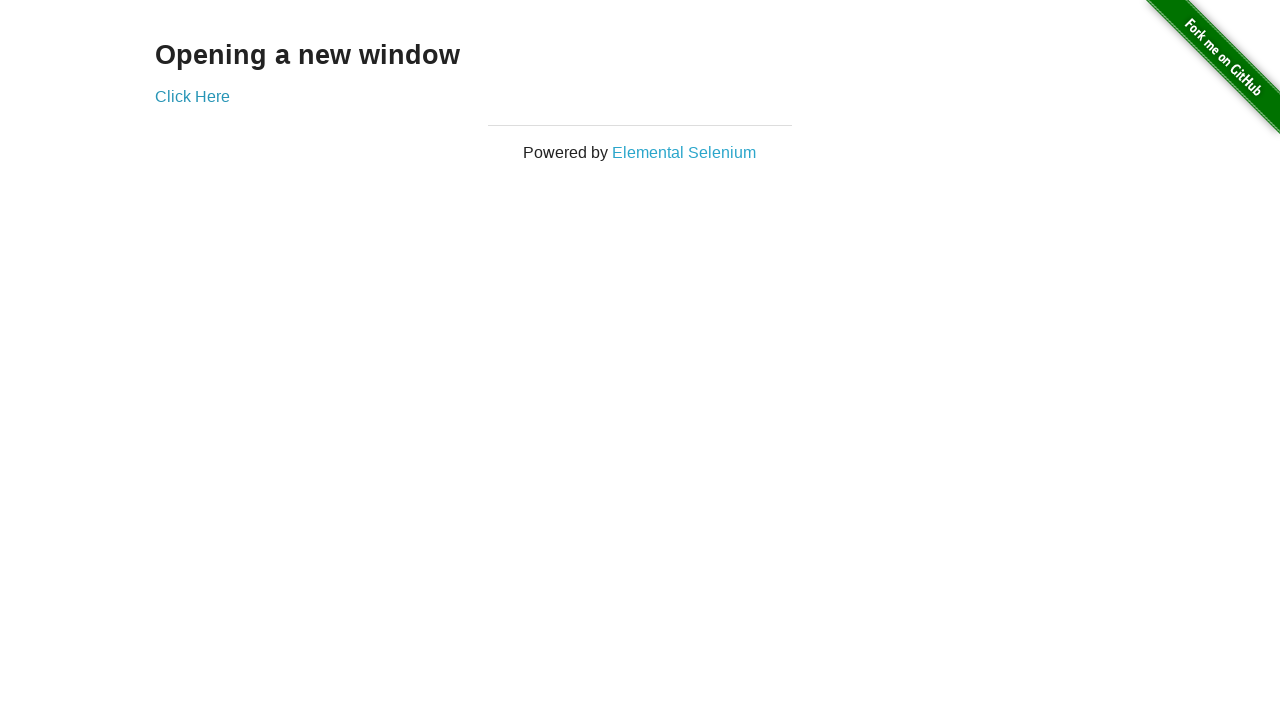